Tests the date range search functionality on a Chinese lottery results website by opening custom search options, entering start and end dates, and submitting the search to filter lottery results.

Starting URL: https://www.zhcw.com/kjxx/ssq/

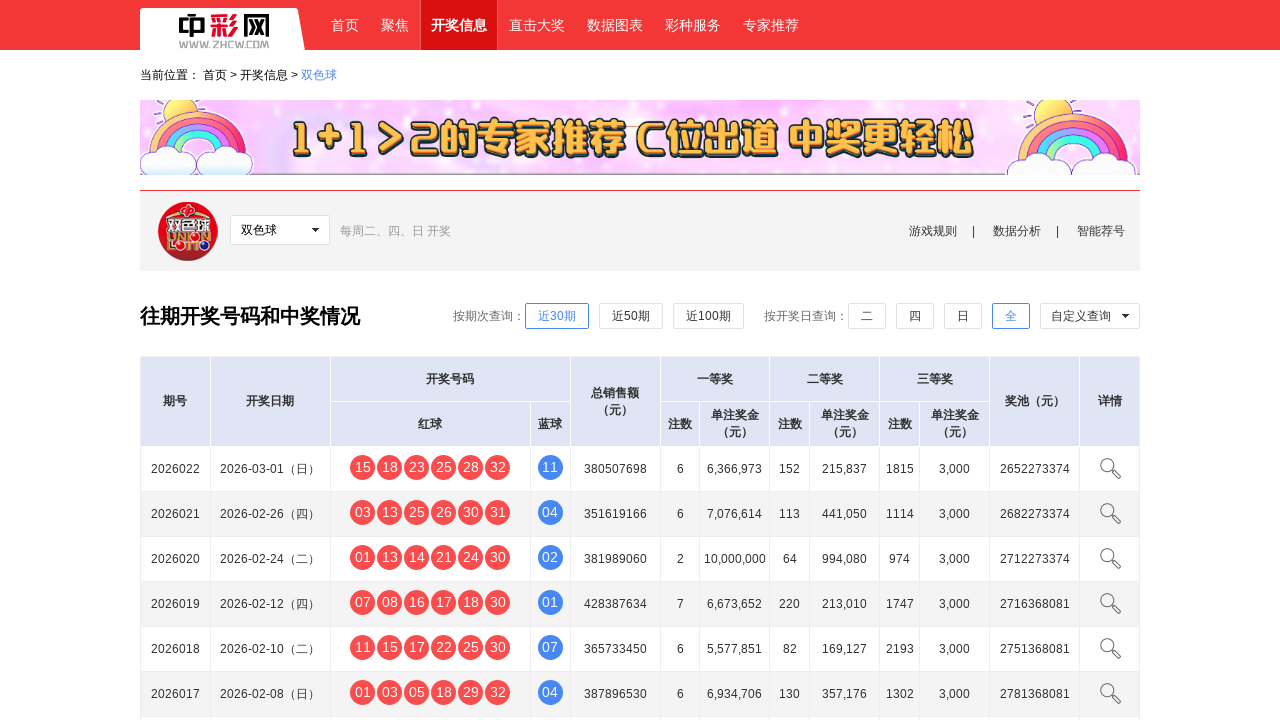

Waited for page to load (networkidle)
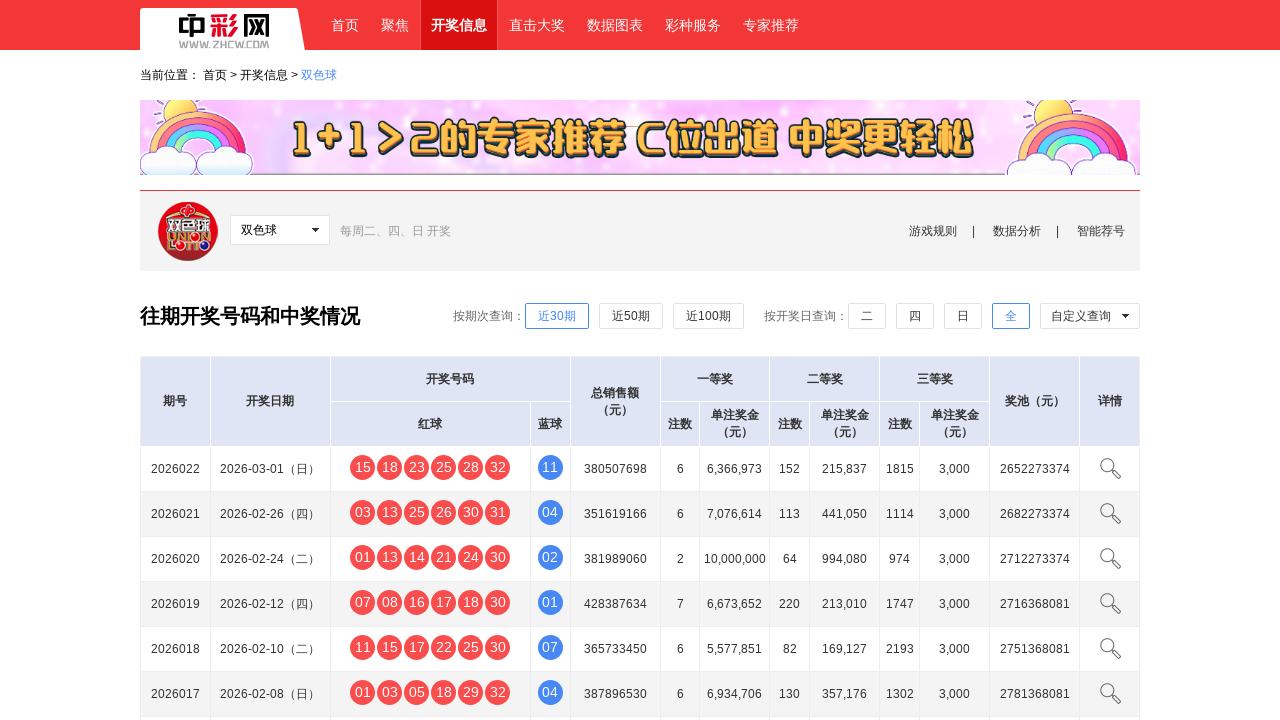

Clicked on custom date search option at (1081, 316) on xpath=/html/body/div[2]/div[3]/div[2]/div[1]/div/div[1]/strong
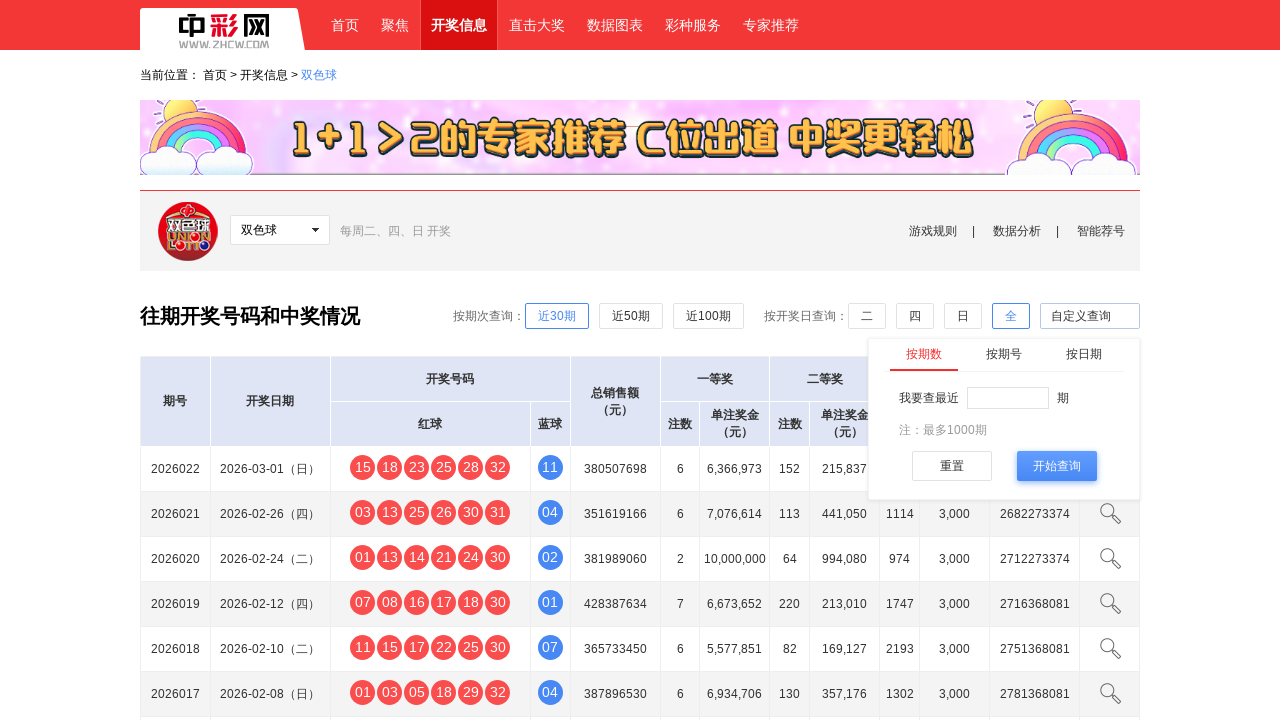

Waited 1000ms for custom date search option to be ready
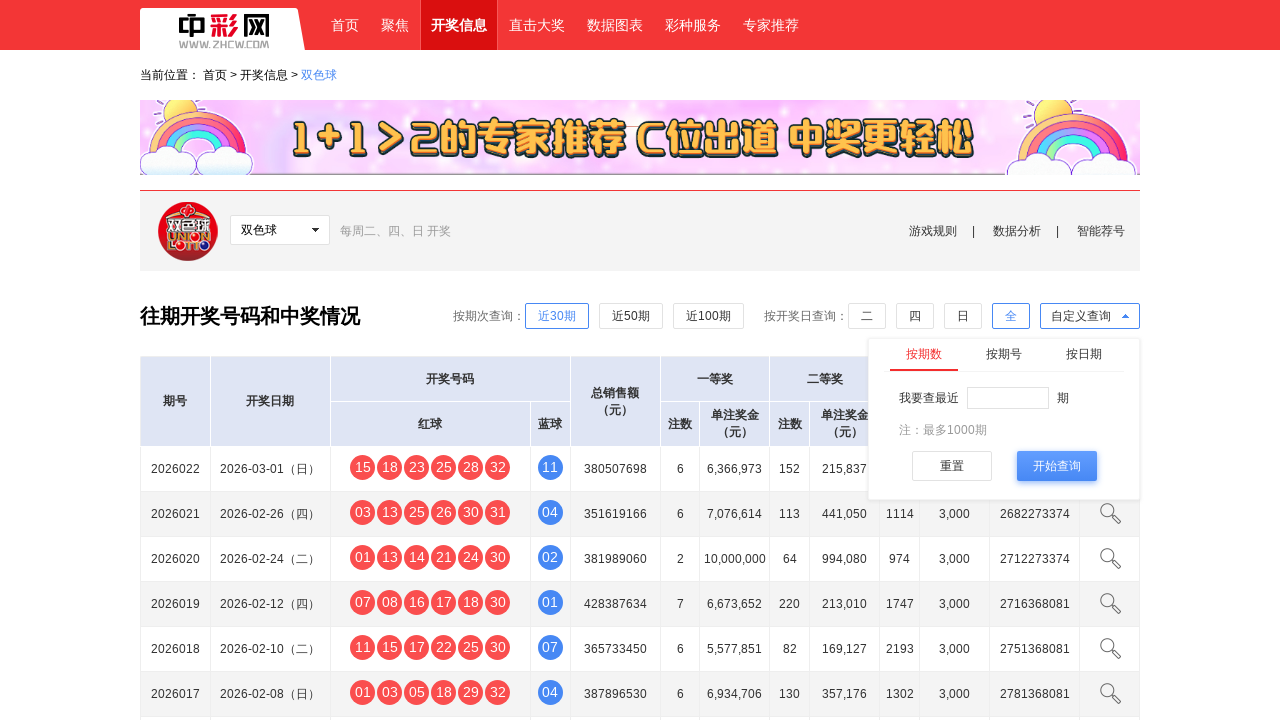

Clicked to expand date range selector at (1084, 354) on xpath=/html/body/div[2]/div[3]/div[2]/div[1]/div/div[2]/div[1]/div[3]
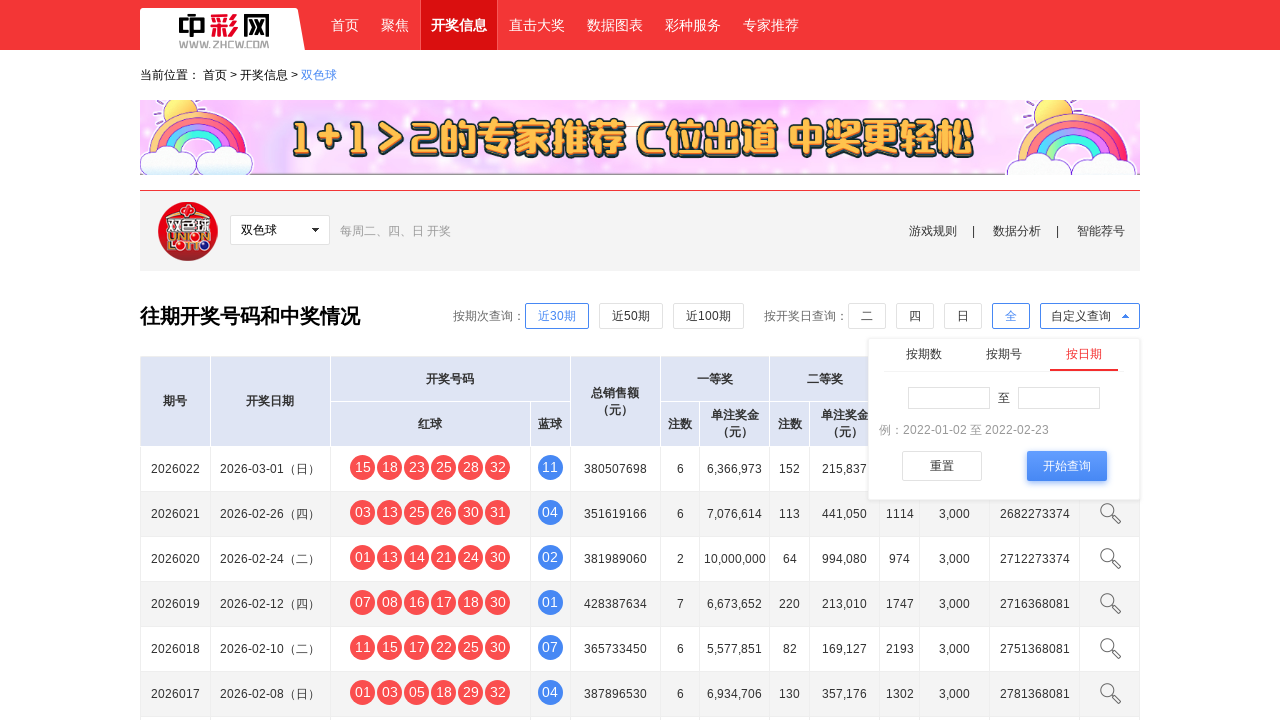

Waited 1000ms for date range selector to expand
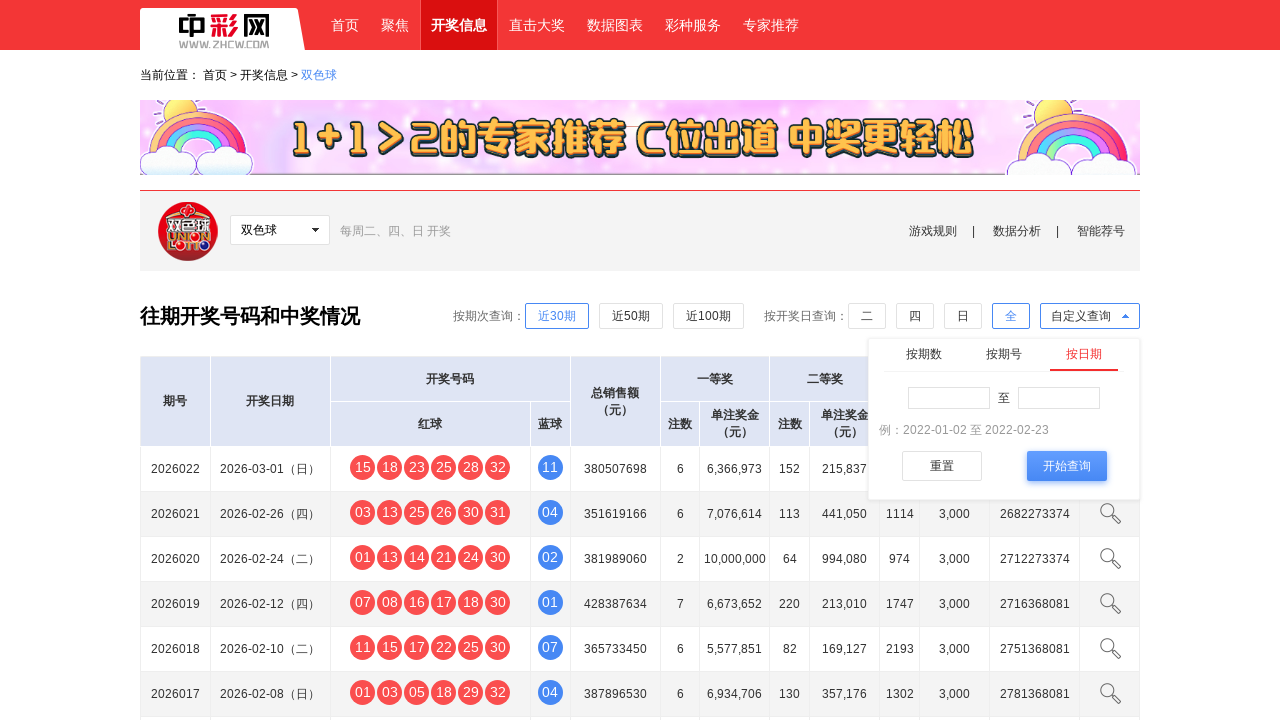

Cleared start date field on #startC
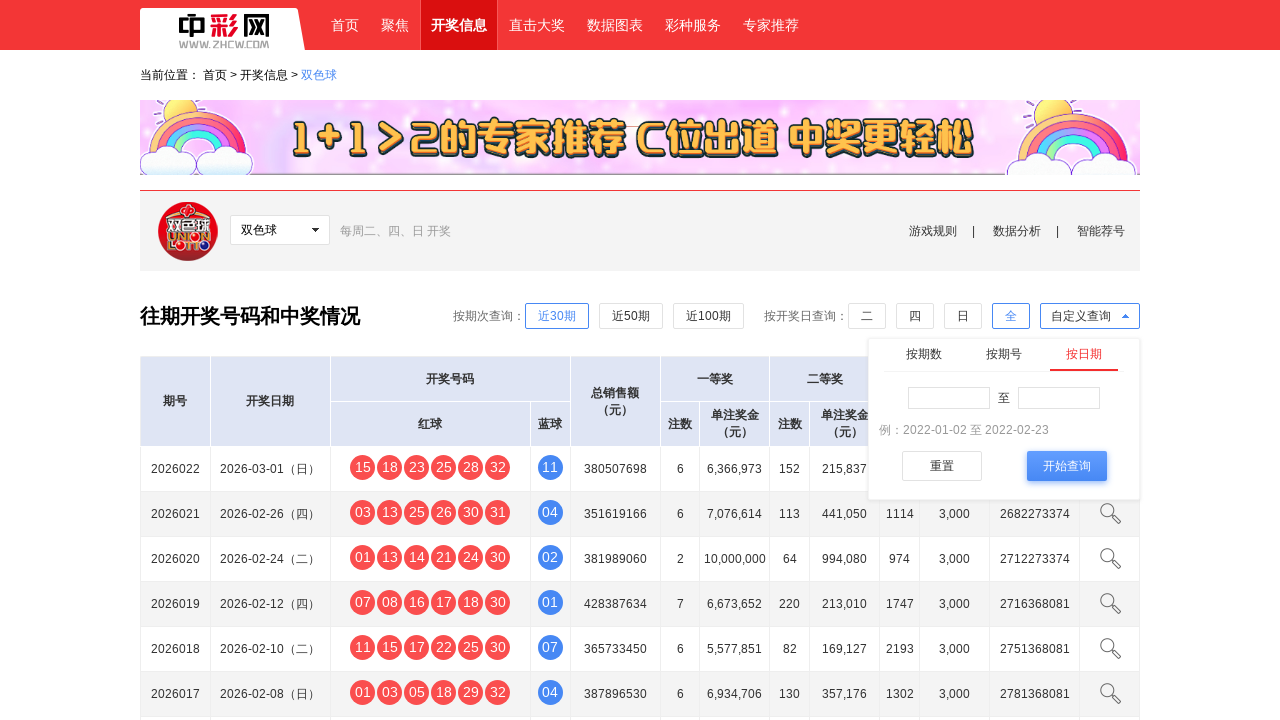

Filled start date field with '2024-06-15' on #startC
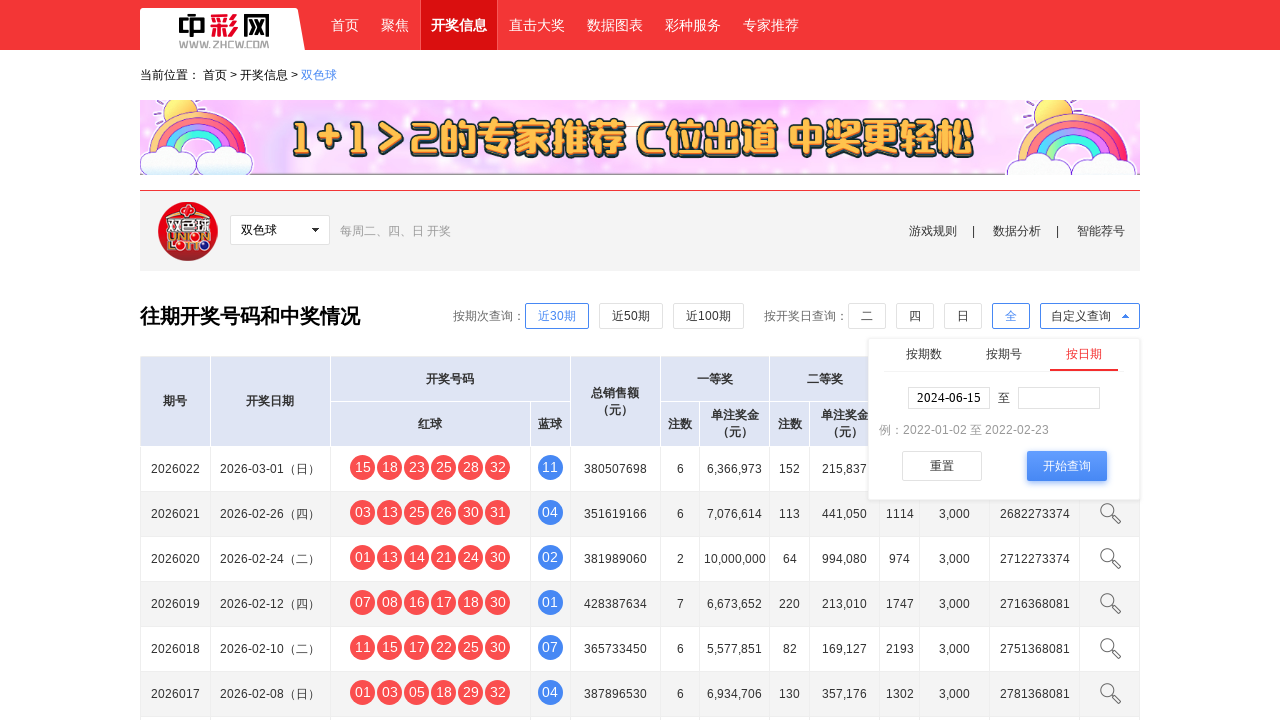

Cleared end date field on #endC
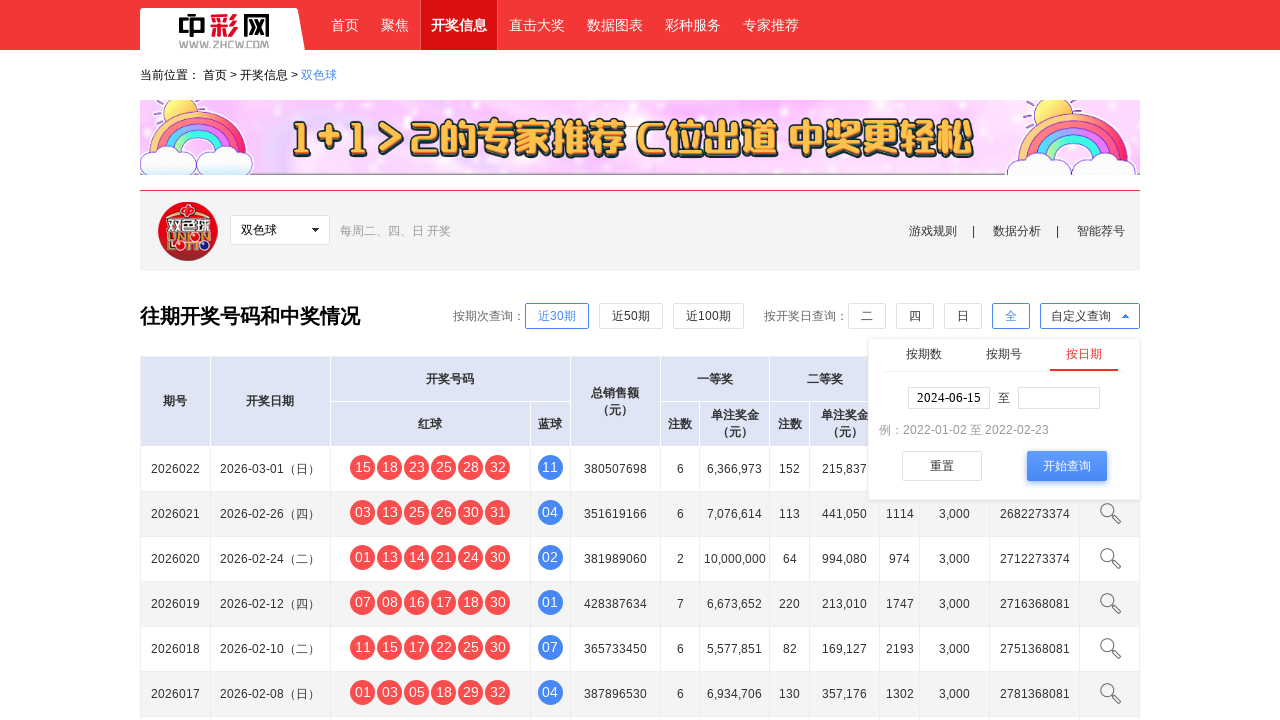

Filled end date field with '2024-09-15' on #endC
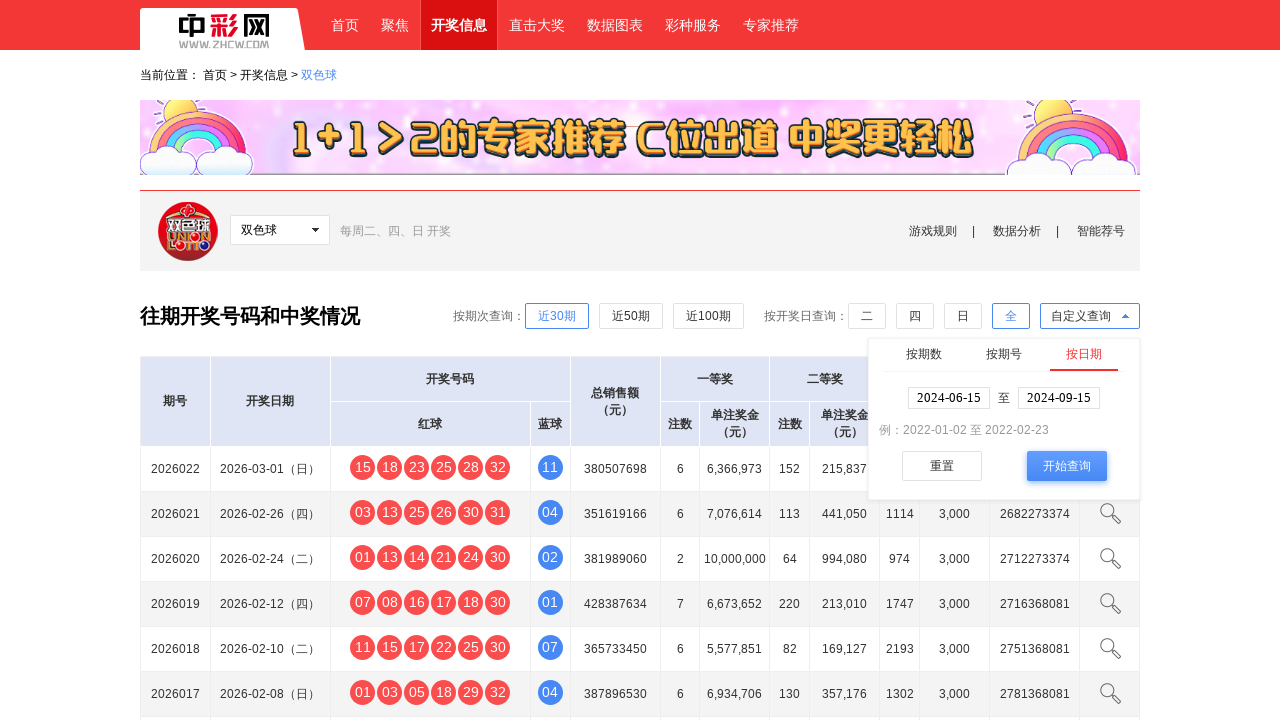

Clicked search button to filter lottery results by date range at (1066, 466) on xpath=/html/body/div[2]/div[3]/div[2]/div[1]/div/div[2]/div[4]/div[2]/div[2]
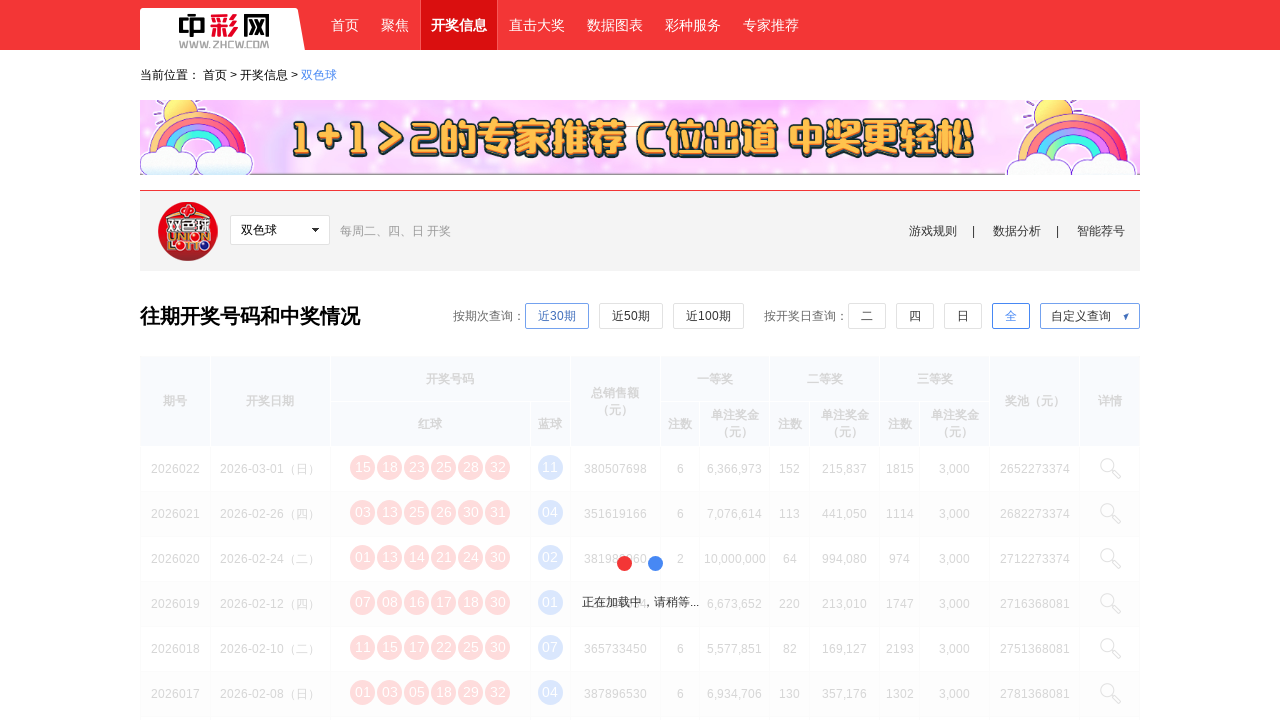

Waited 2000ms for search results to load
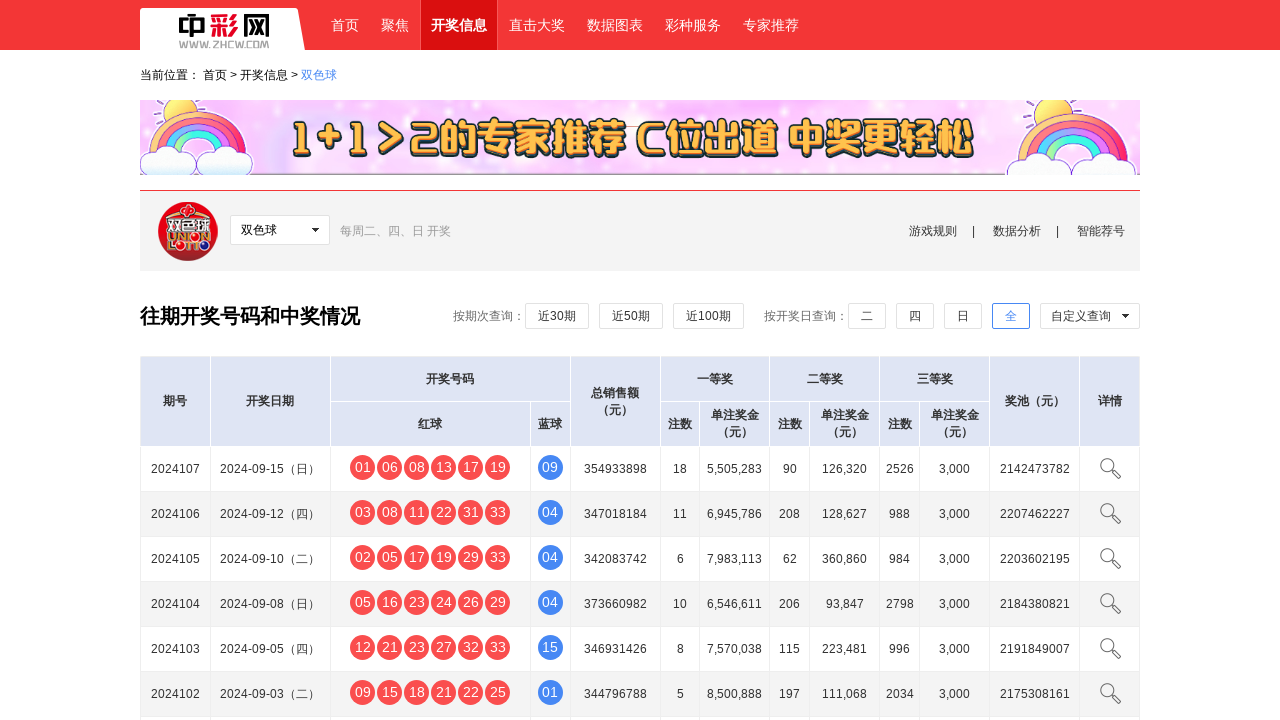

Verified results table is present with lottery data
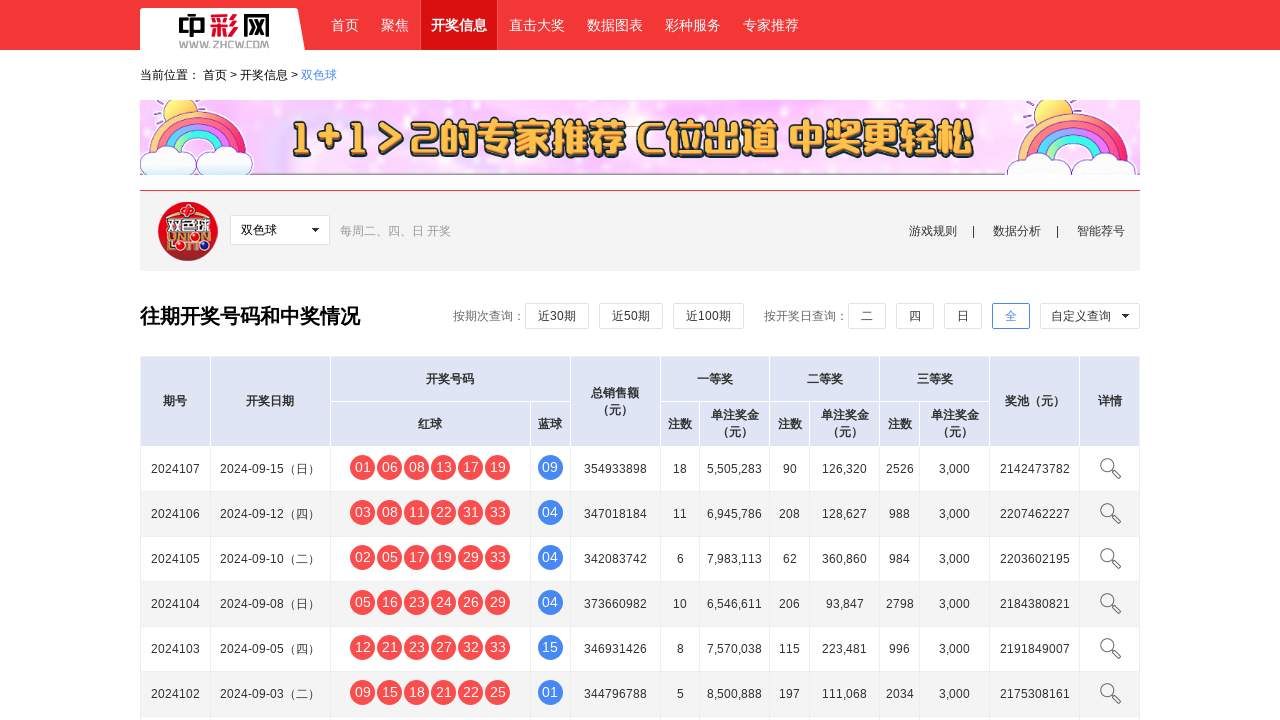

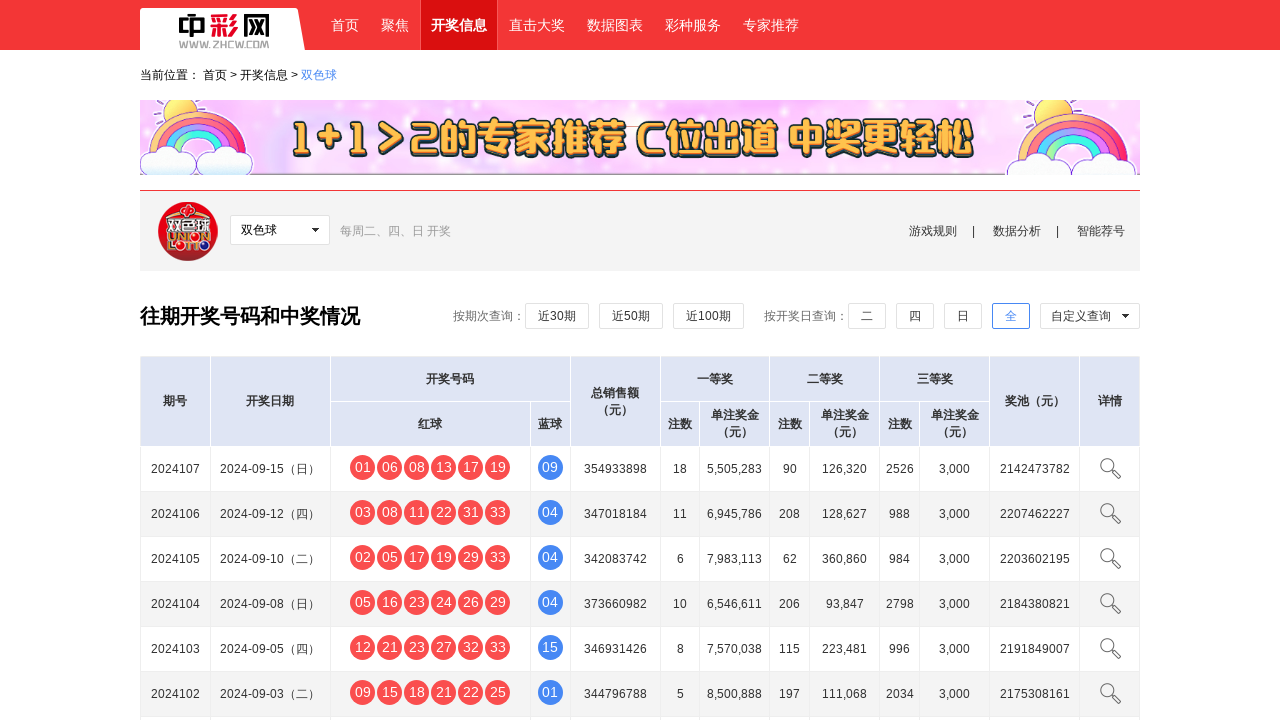